Solves a mathematical challenge by extracting a value from an element attribute, calculating a formula, and submitting the answer along with checkbox and radio button selections

Starting URL: http://suninjuly.github.io/get_attribute.html

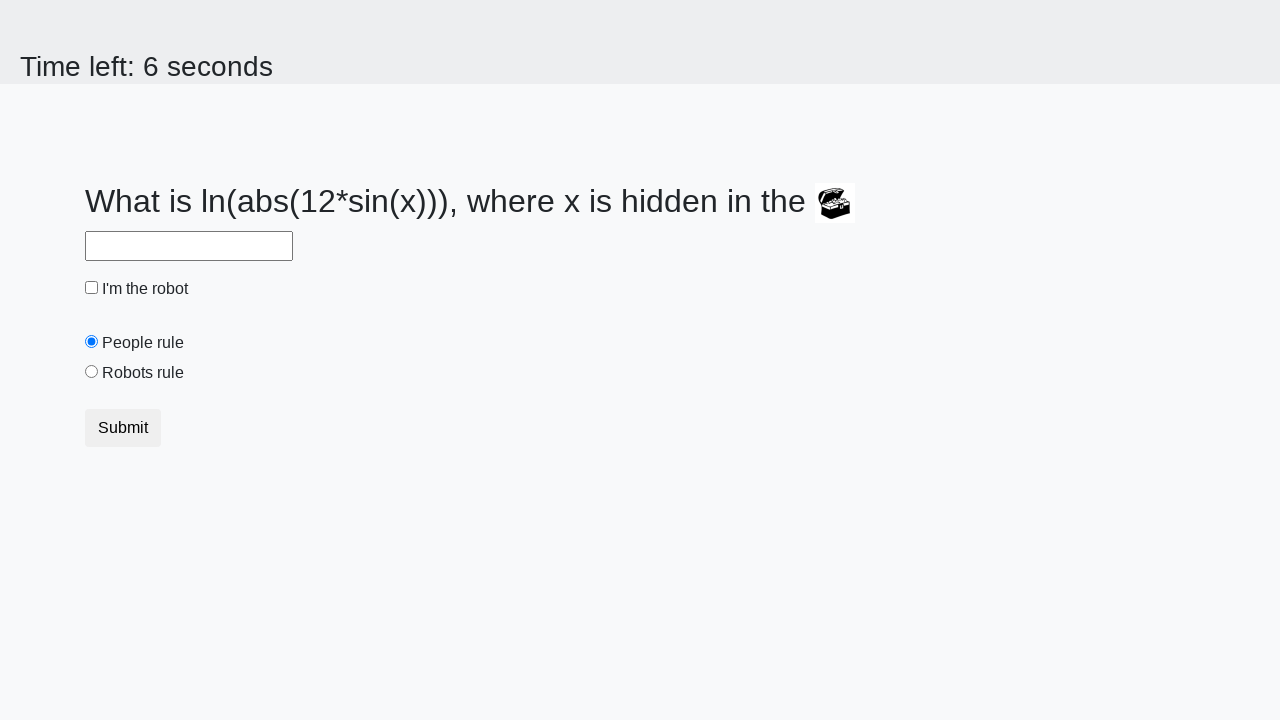

Located treasure element with ID 'treasure'
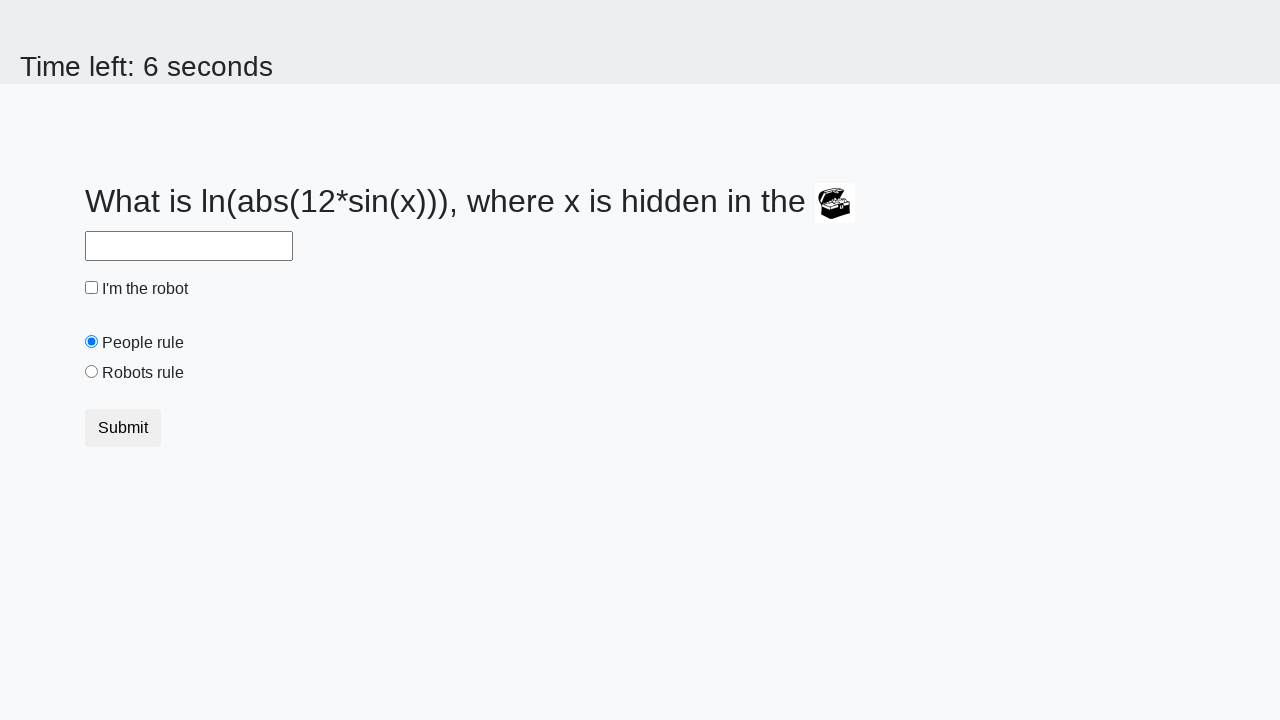

Extracted 'valuex' attribute value: 63
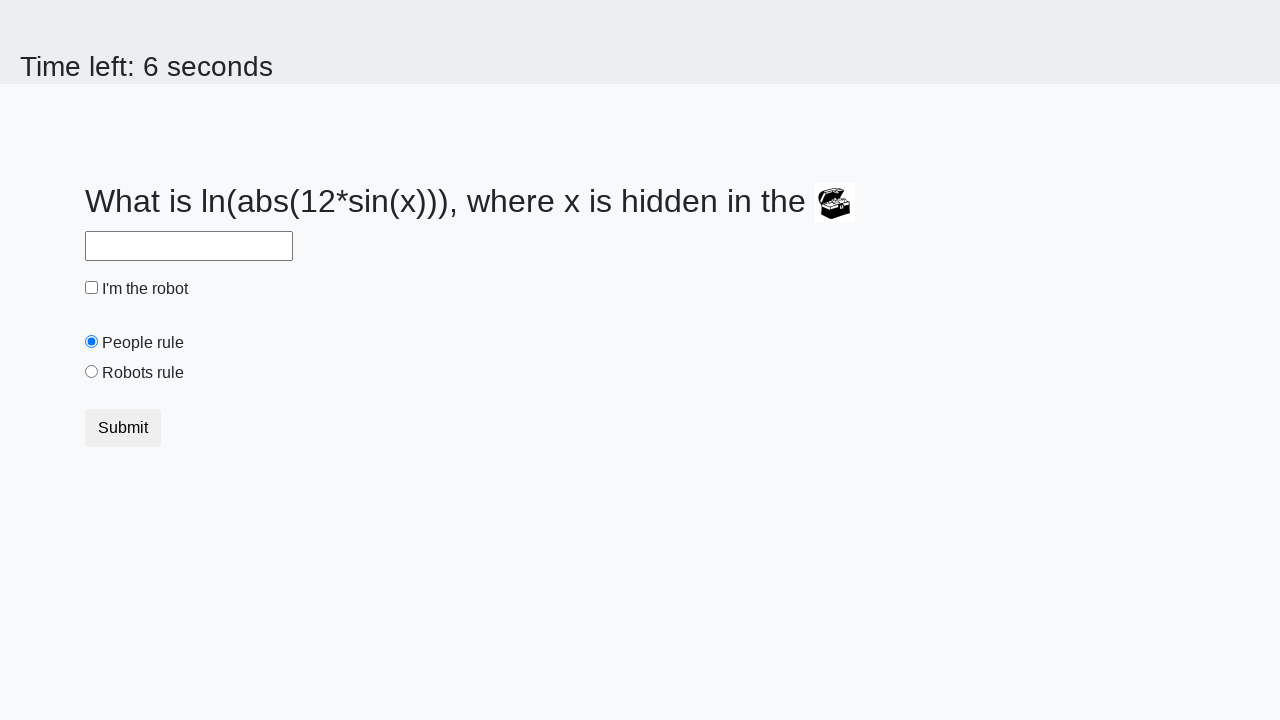

Calculated mathematical formula result: 0.697272860045074
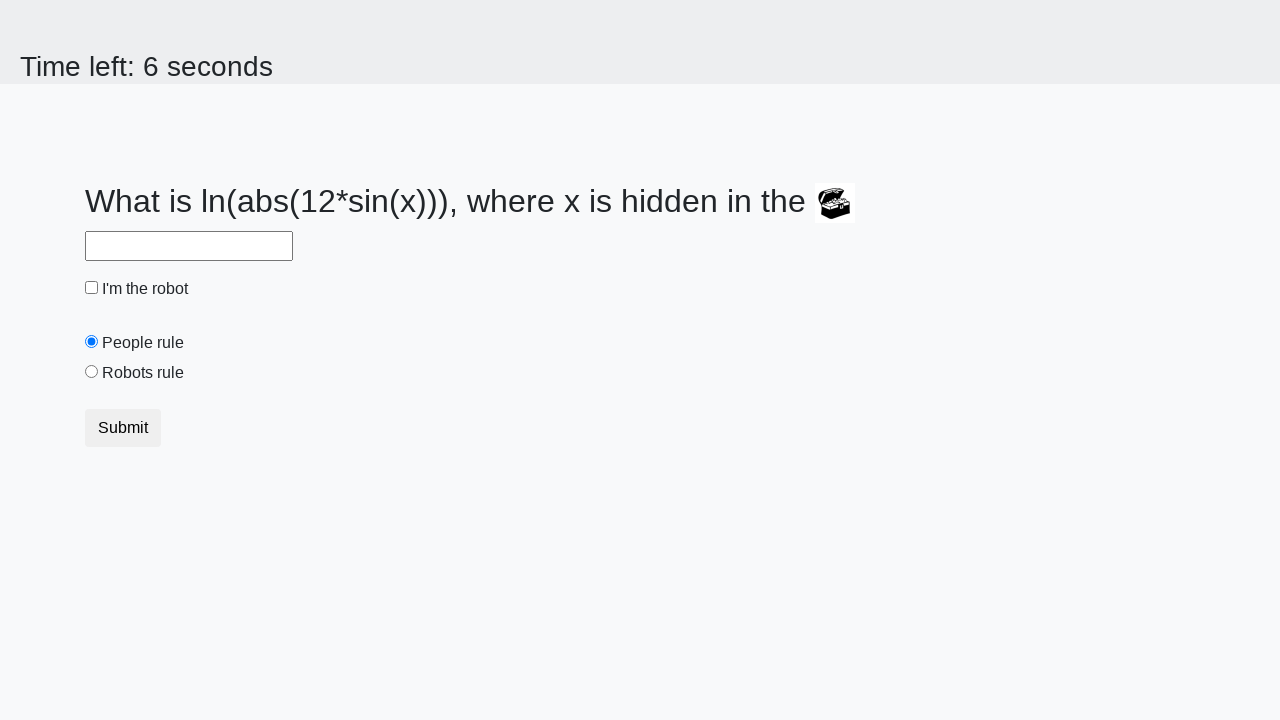

Filled answer field with calculated value: 0.697272860045074 on #answer
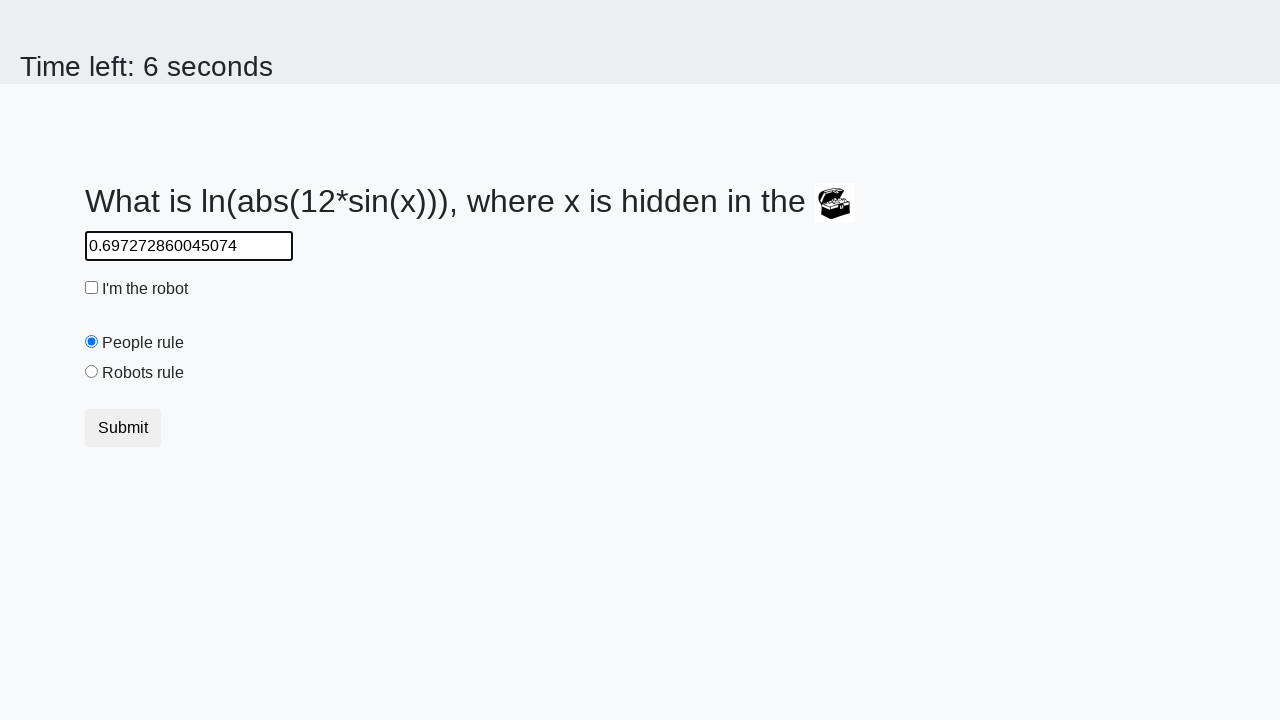

Clicked robot checkbox at (92, 288) on #robotCheckbox
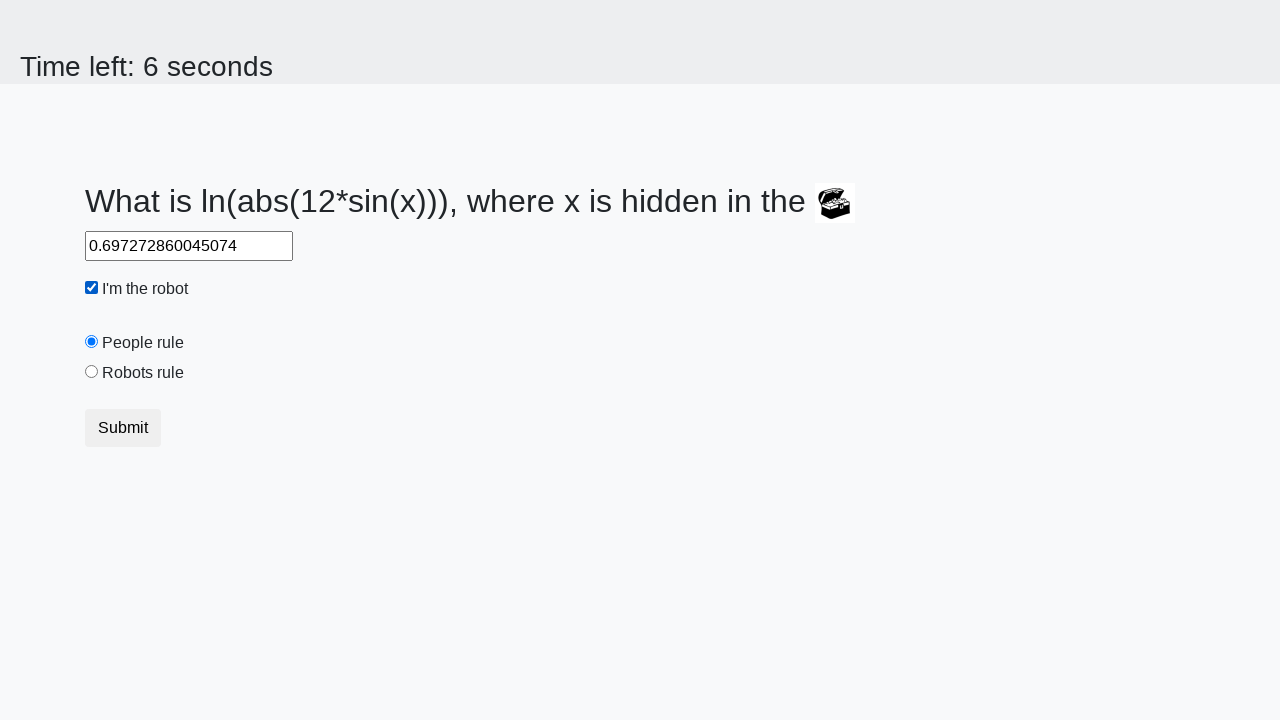

Clicked 'robots rule' radio button at (92, 372) on #robotsRule
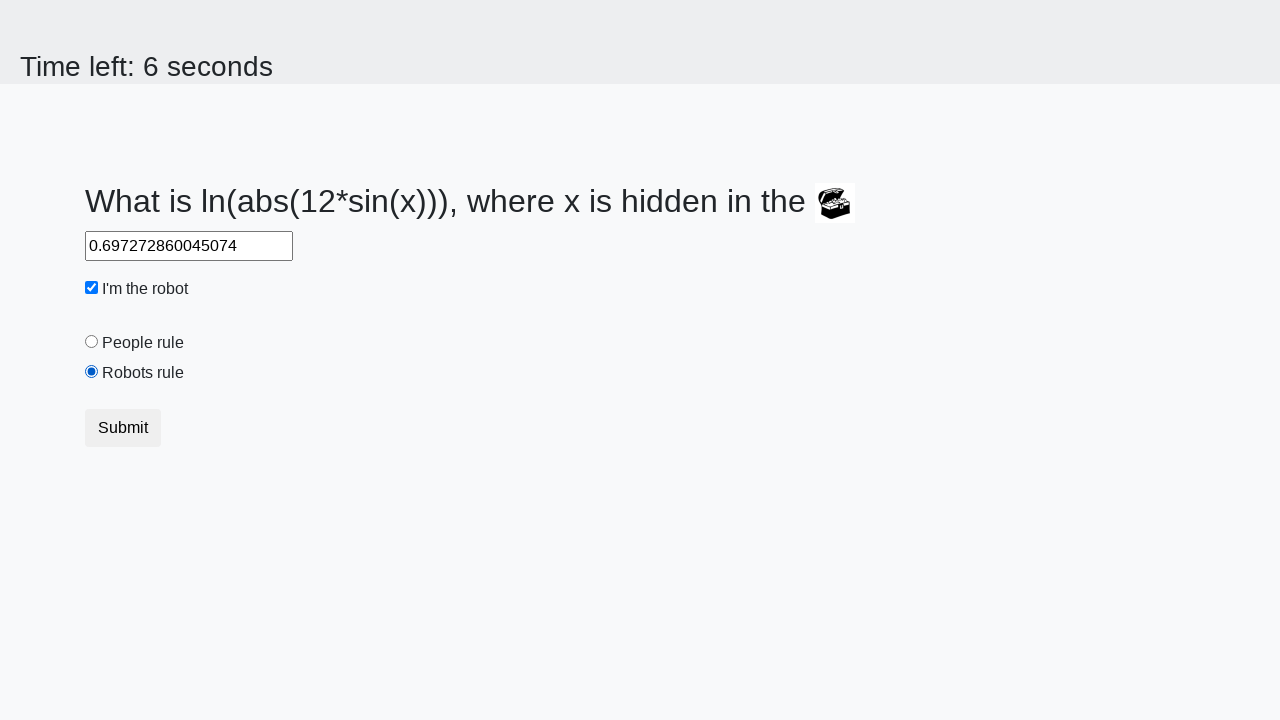

Clicked submit button to complete mathematical challenge at (123, 428) on button.btn
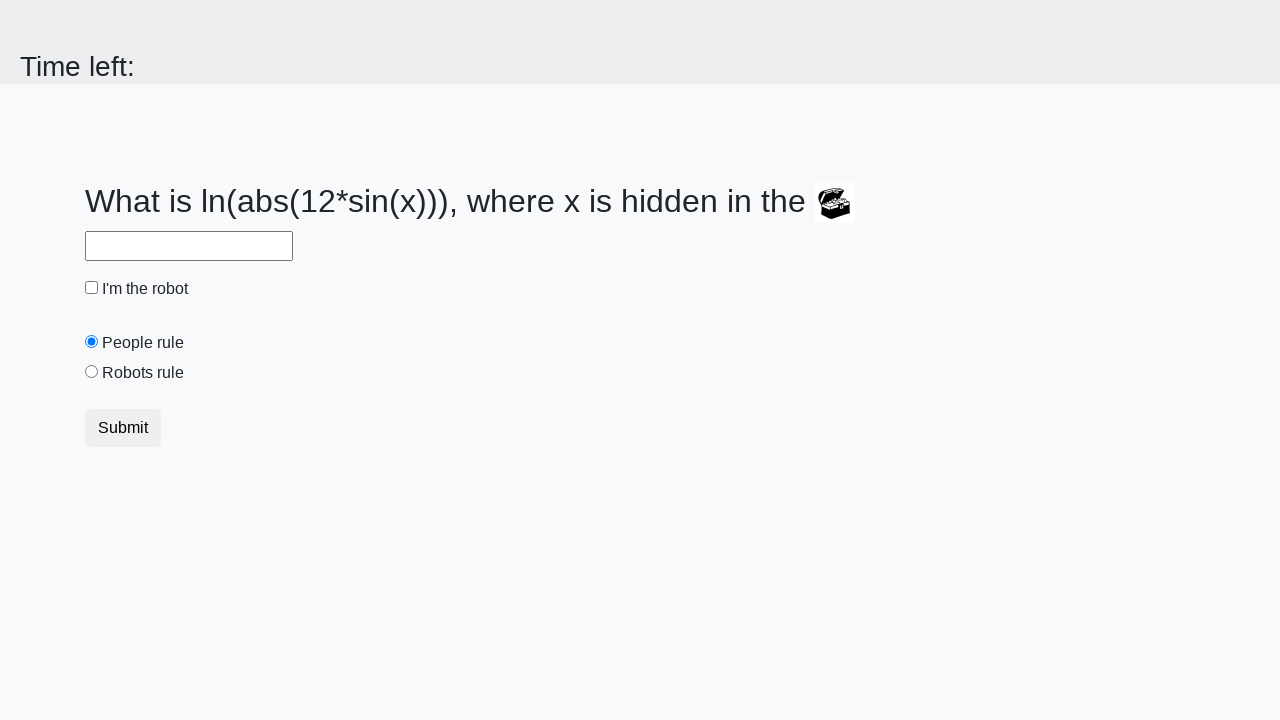

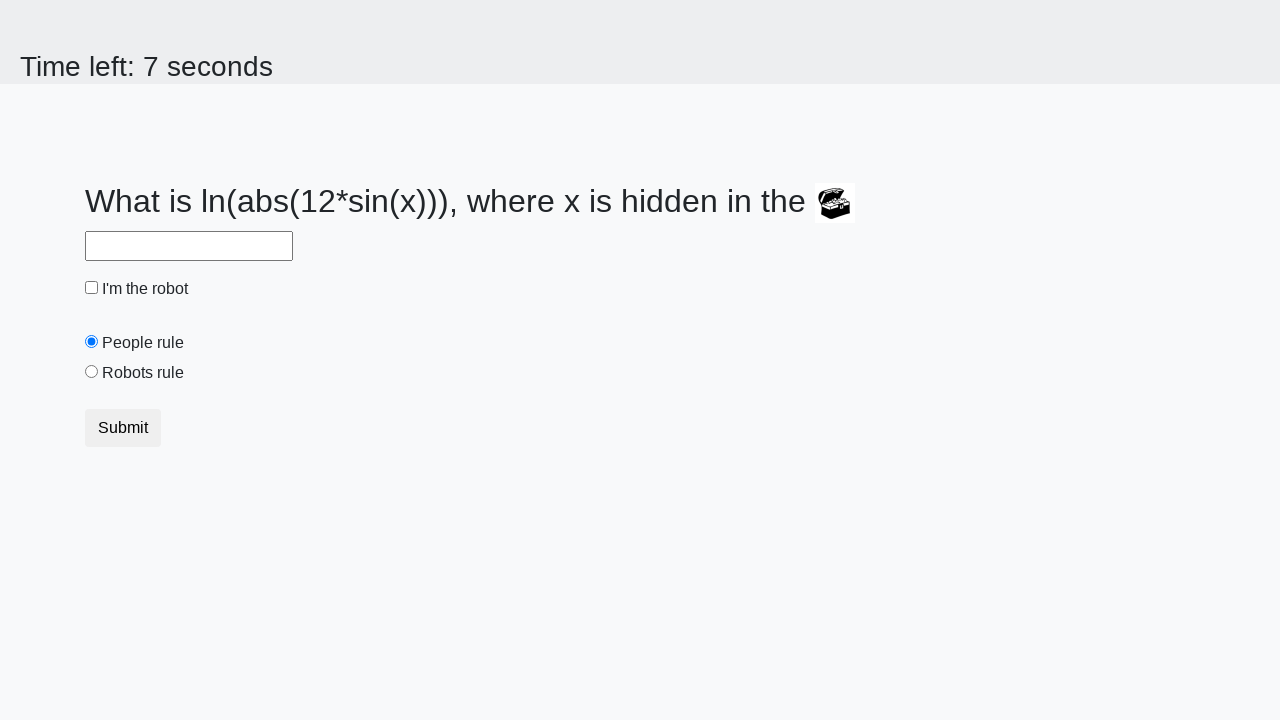